Tests basic calculator by clicking buttons for 1+4 calculation and submitting

Starting URL: http://math.com/students/calculators/source/basic.htm

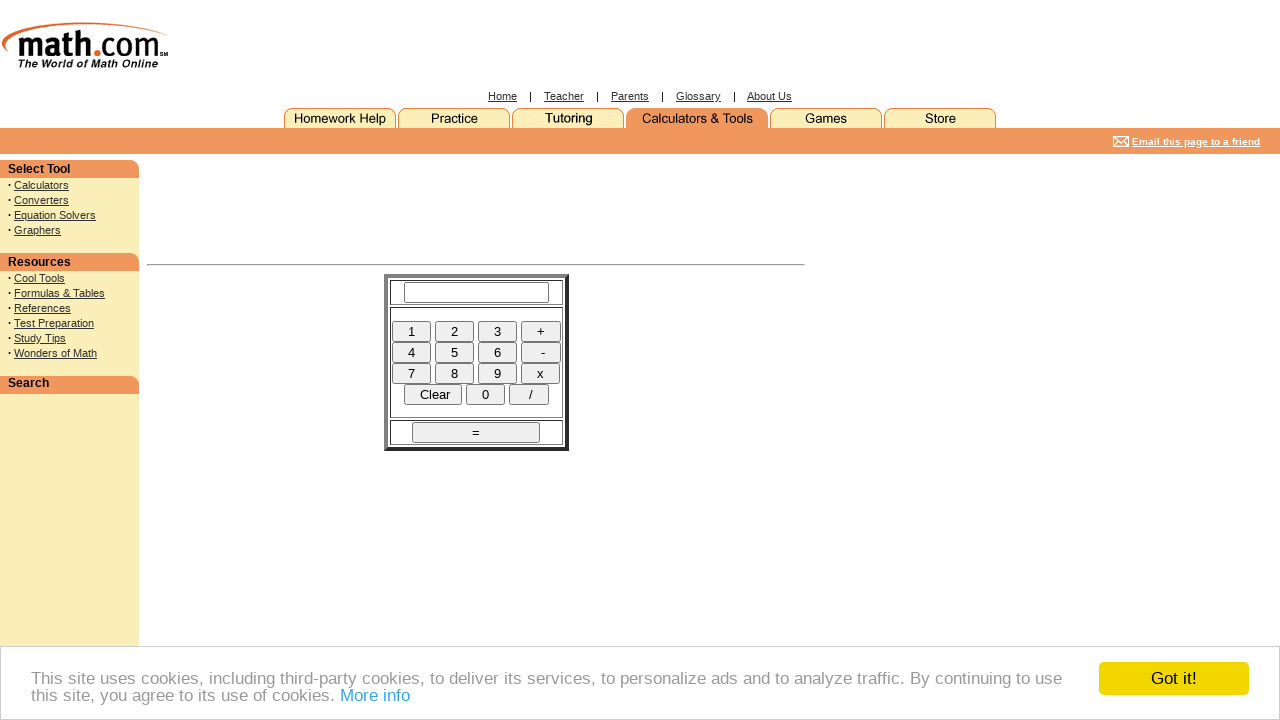

Clicked the 'one' button at (411, 331) on input[name='one']
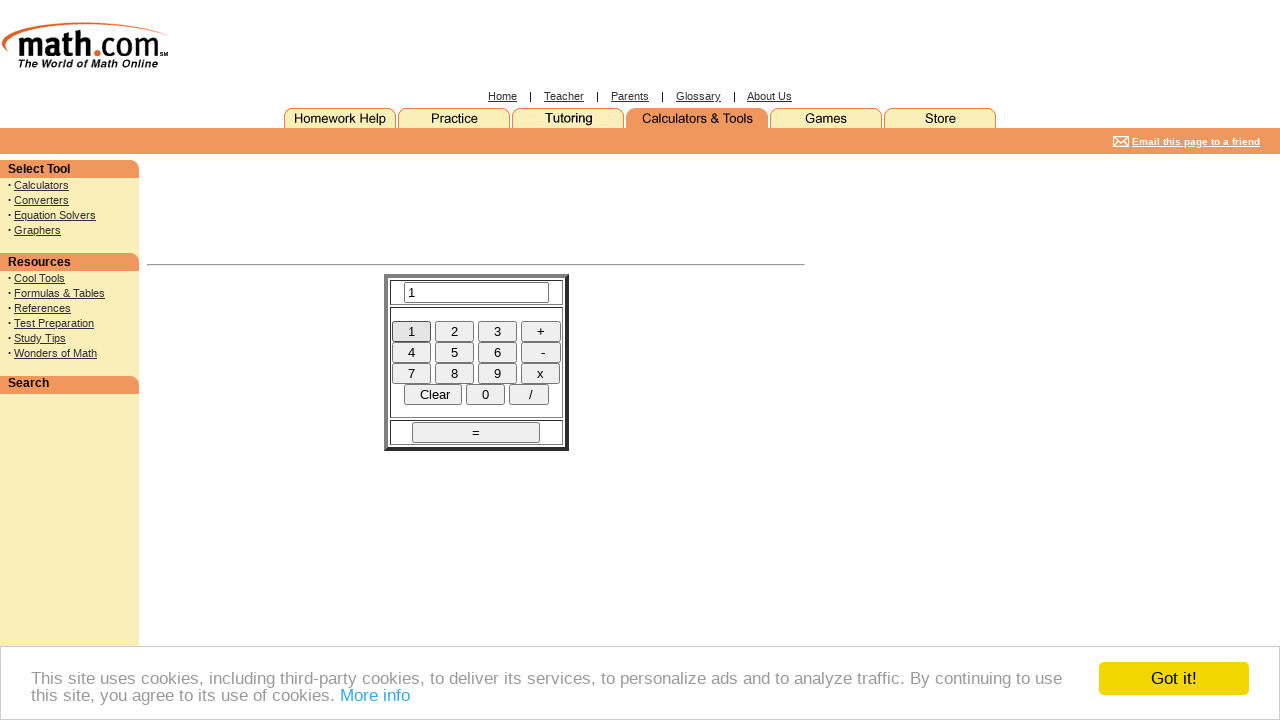

Clicked the 'plus' button at (540, 331) on input[name='plus']
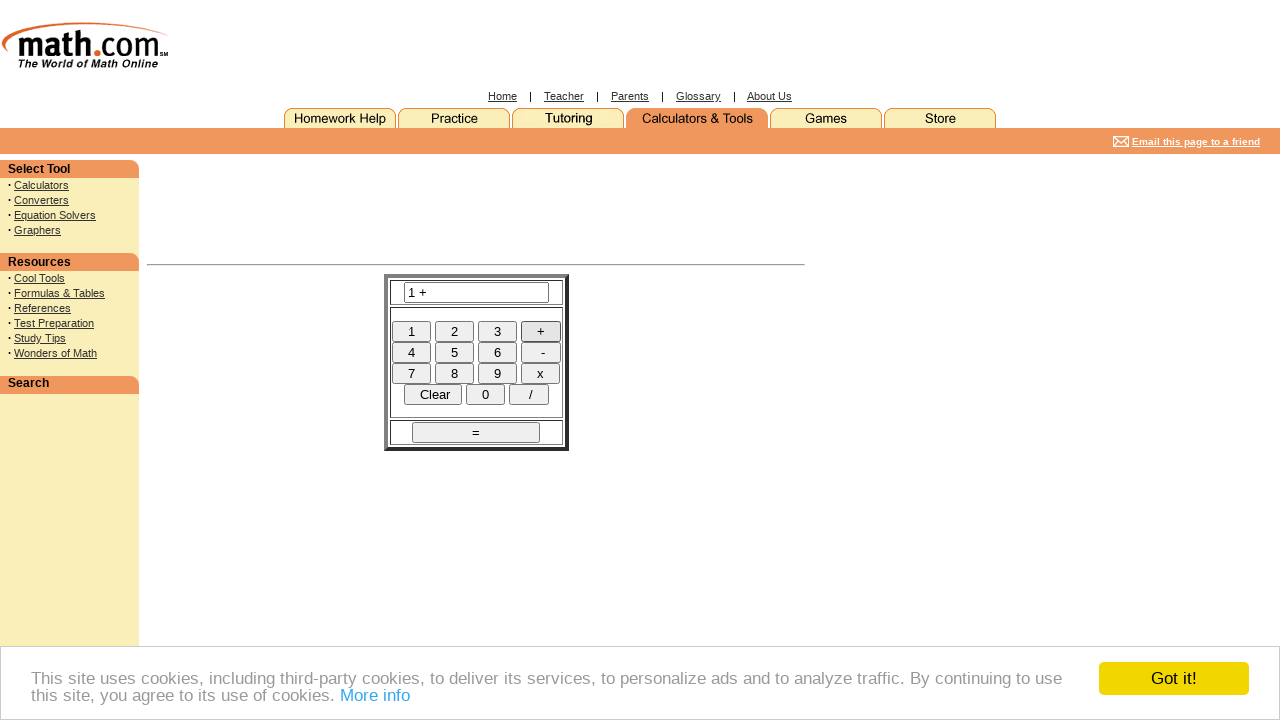

Clicked the 'four' button at (411, 352) on input[name='four']
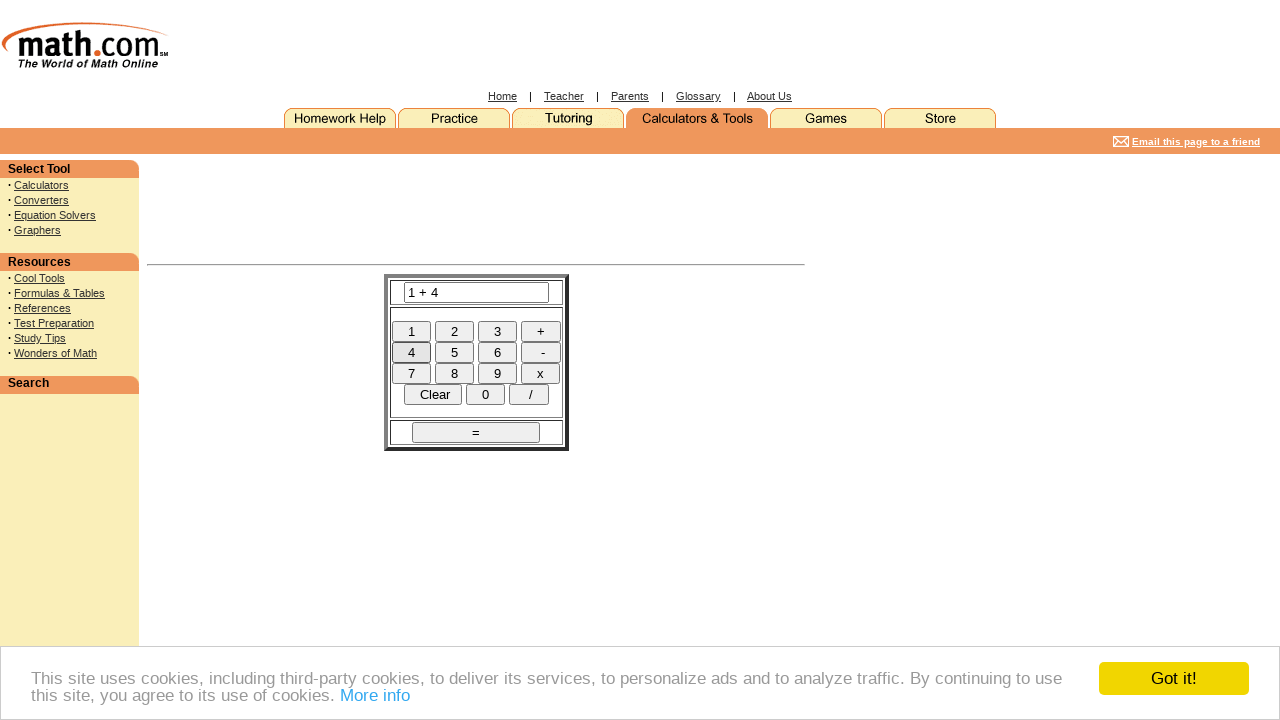

Clicked the 'DoIt' (equals) button to calculate 1+4 at (476, 432) on input[name='DoIt']
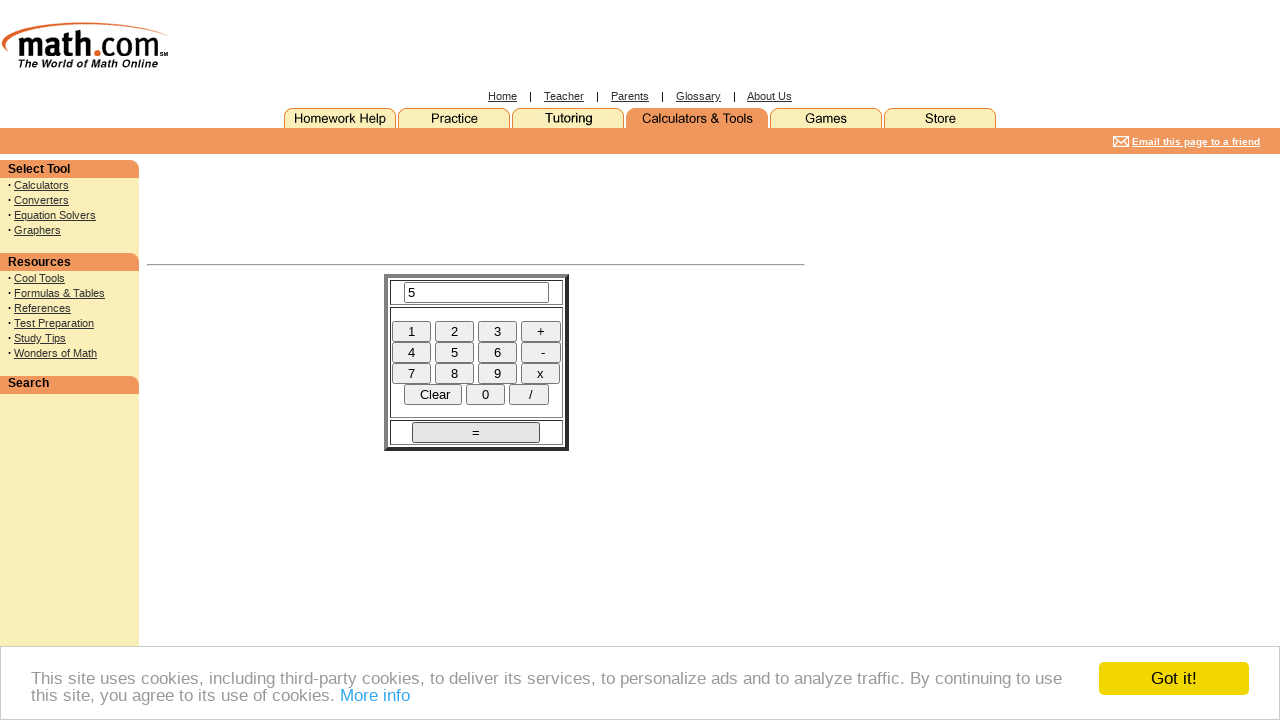

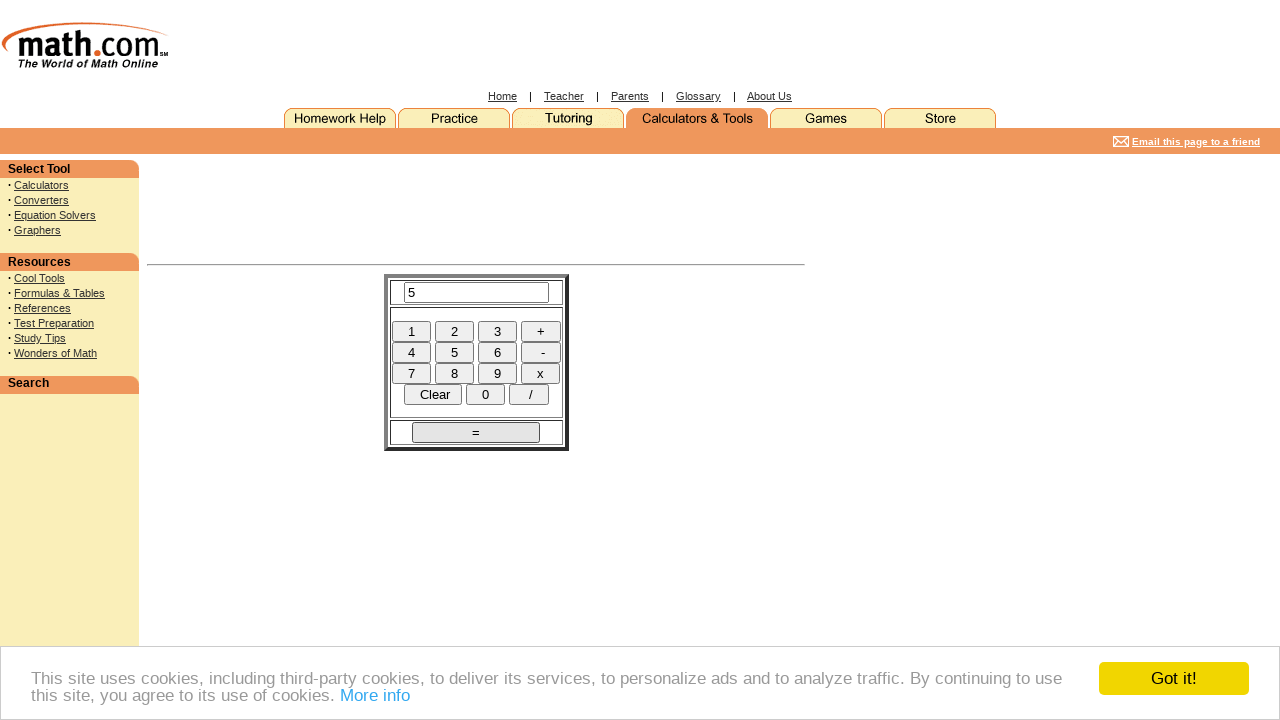